Navigates to the VTEC weather alerts page, fills out search criteria including office, phenomena type, year and event number, then submits the form to view results

Starting URL: https://mesonet.agron.iastate.edu/vtec/

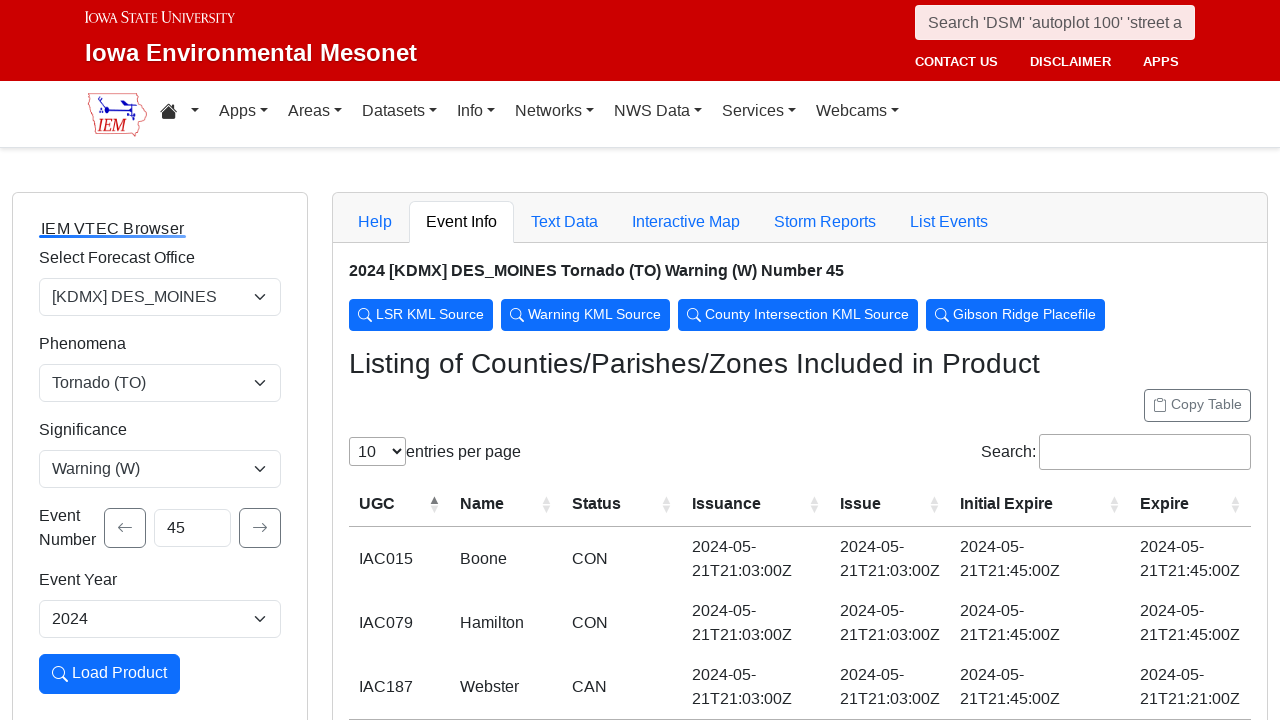

Navigated to VTEC weather alerts page
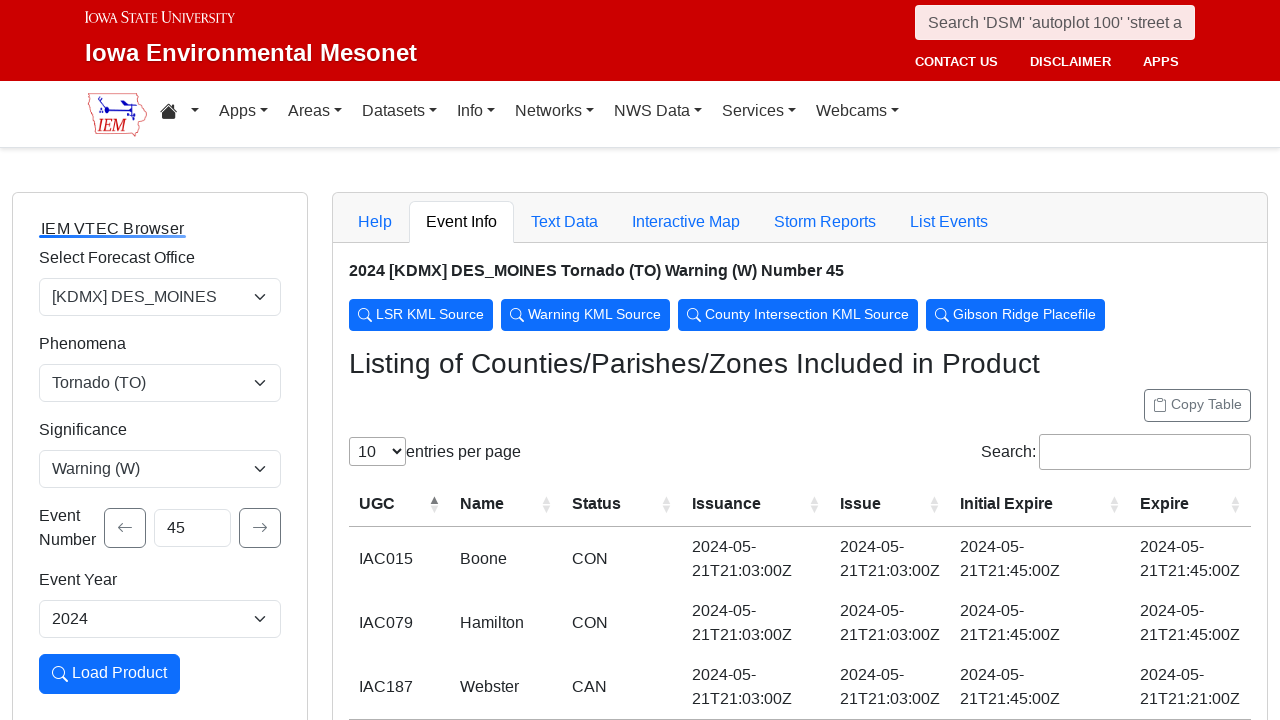

Selected Weather Forecast Office (KEKA) on #wfo
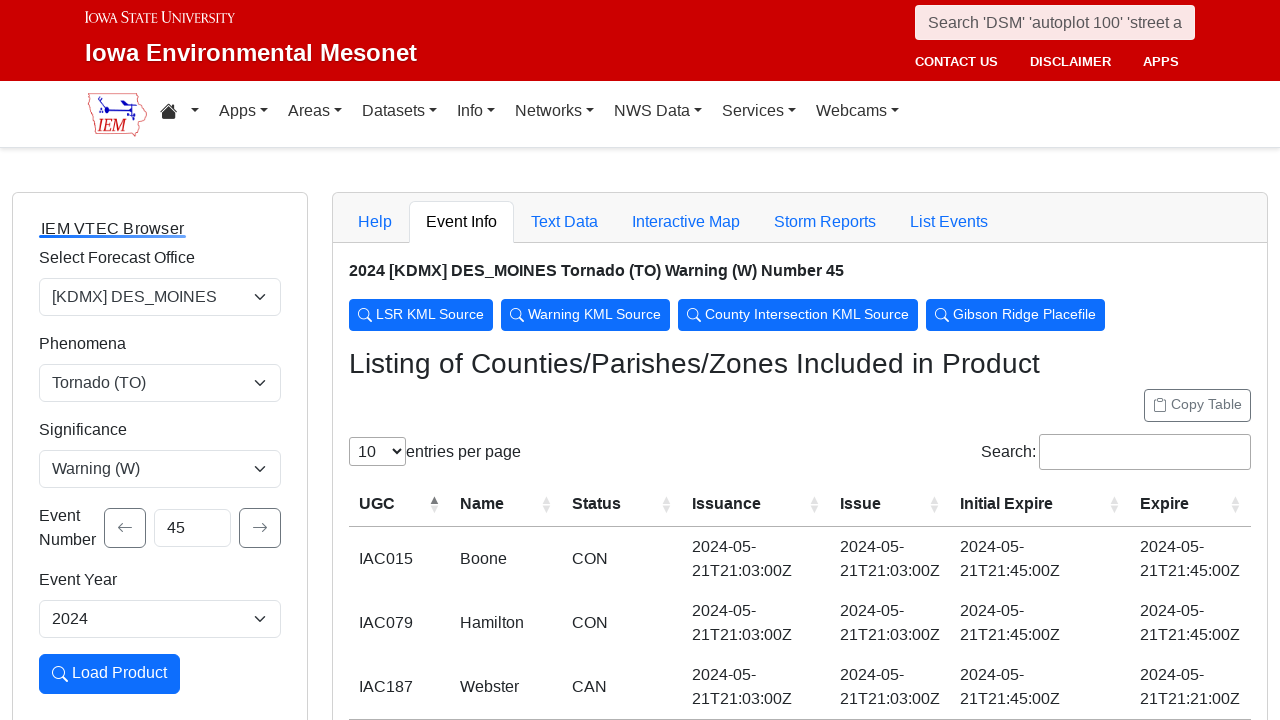

Selected phenomena type (FW) on #phenomena
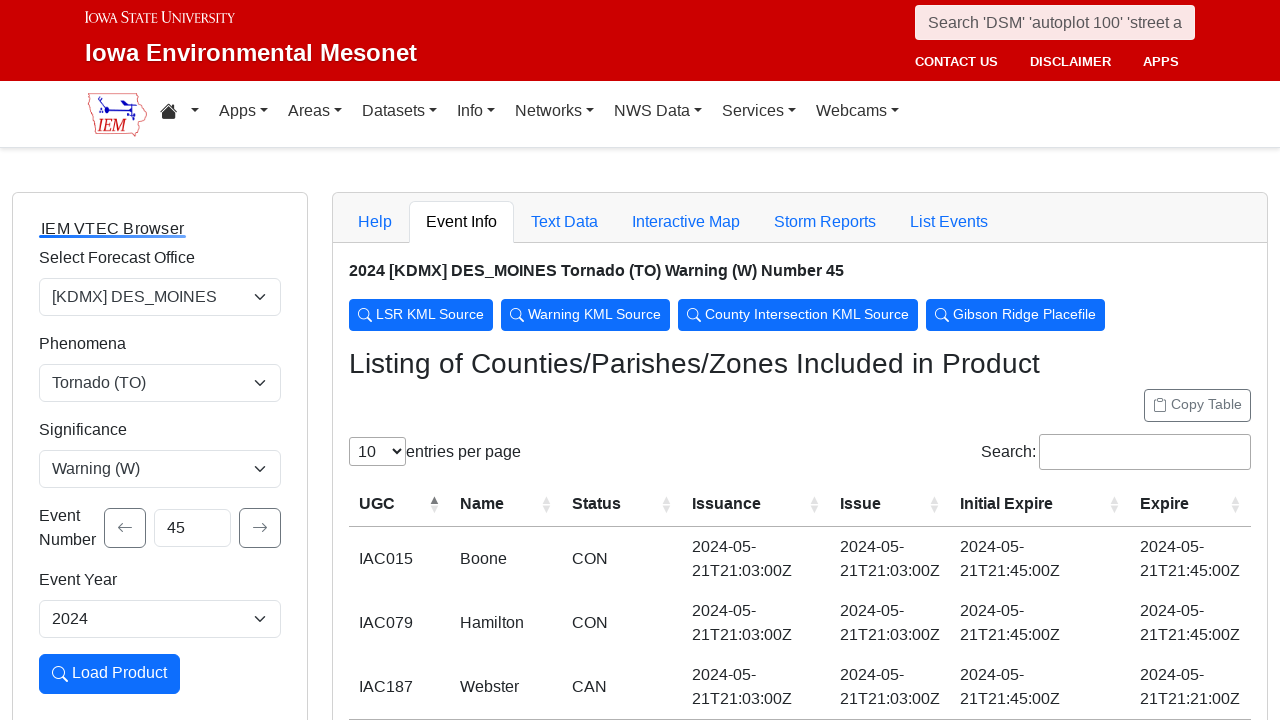

Selected year (2020) on #year
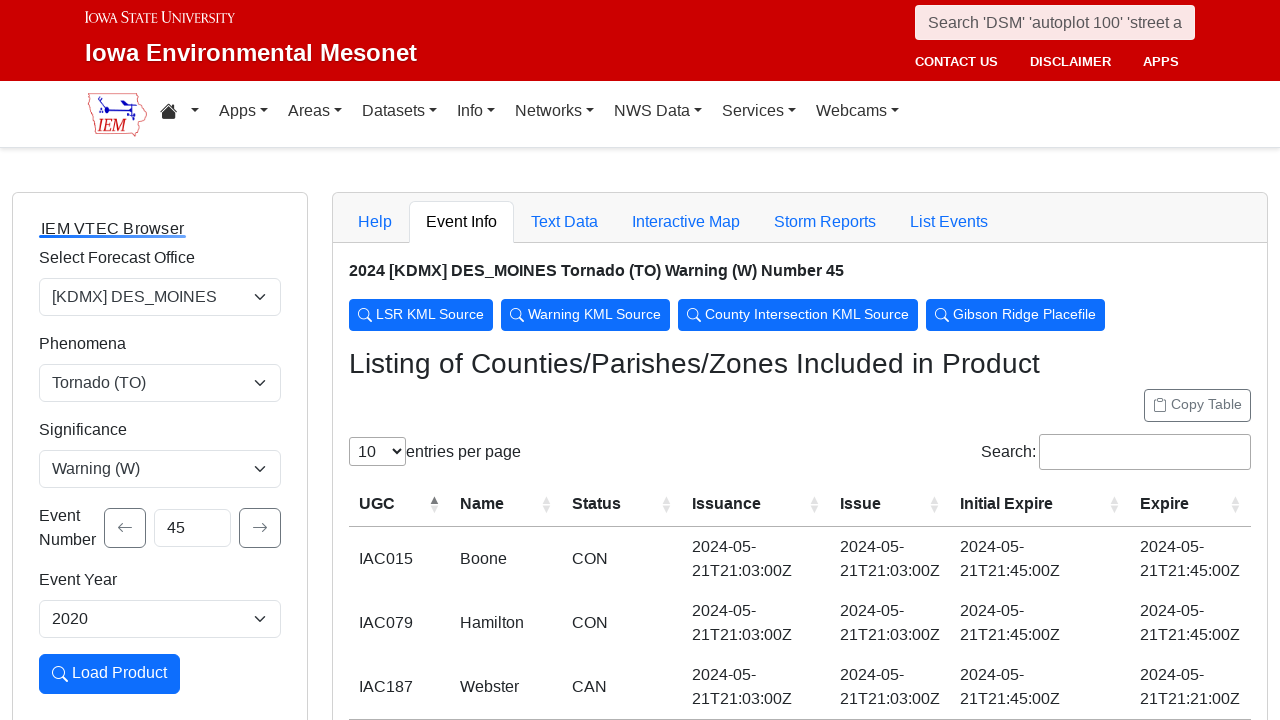

Cleared event number field on #etn
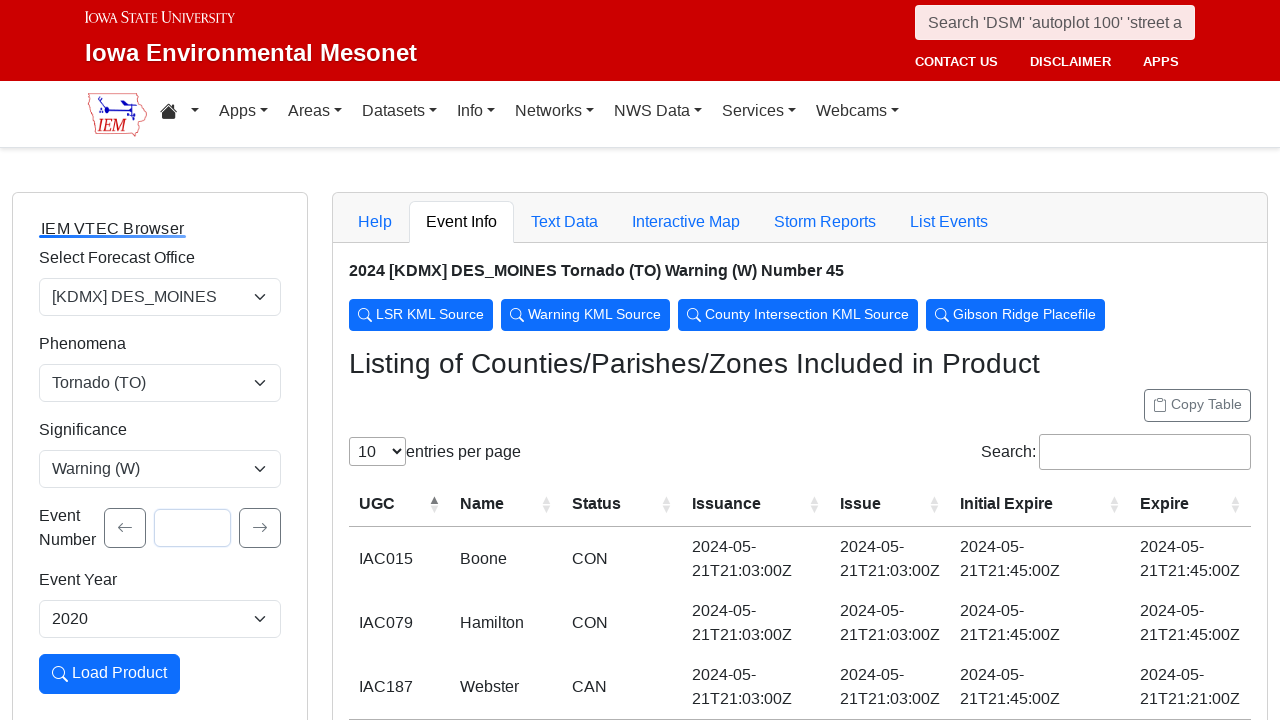

Entered event number (2) on #etn
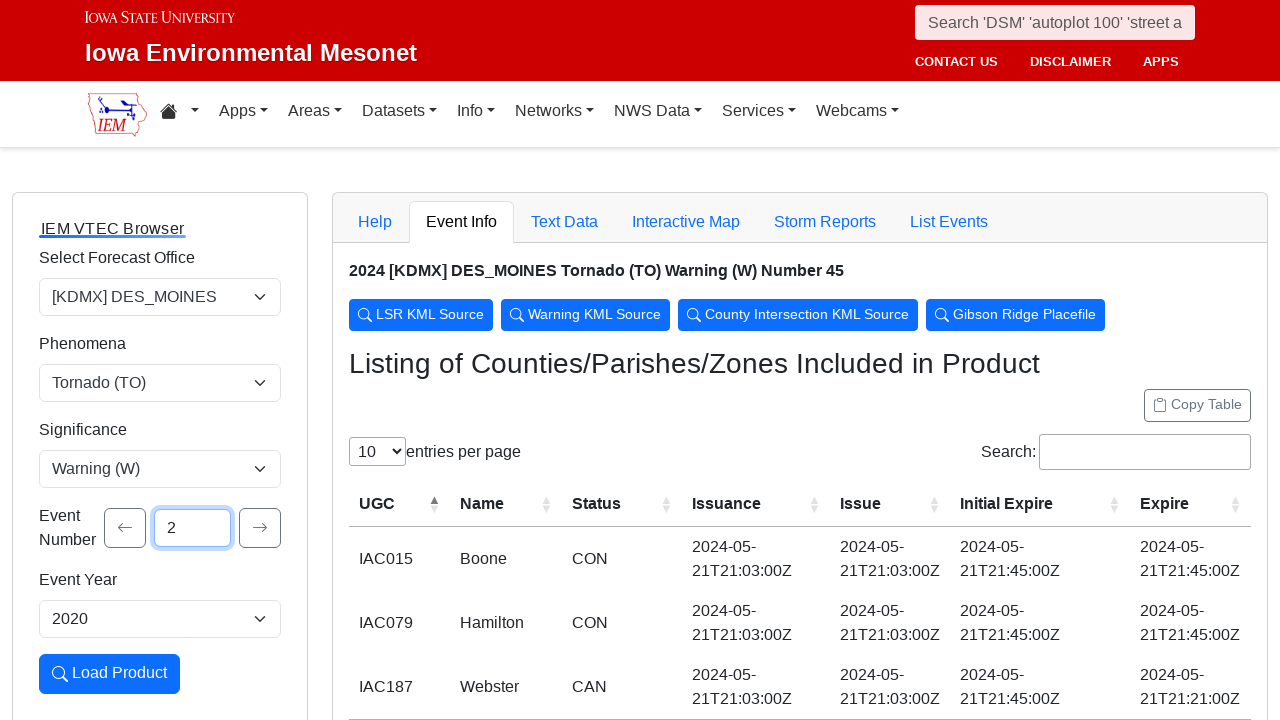

Submitted the search form at (110, 674) on #myform-submit
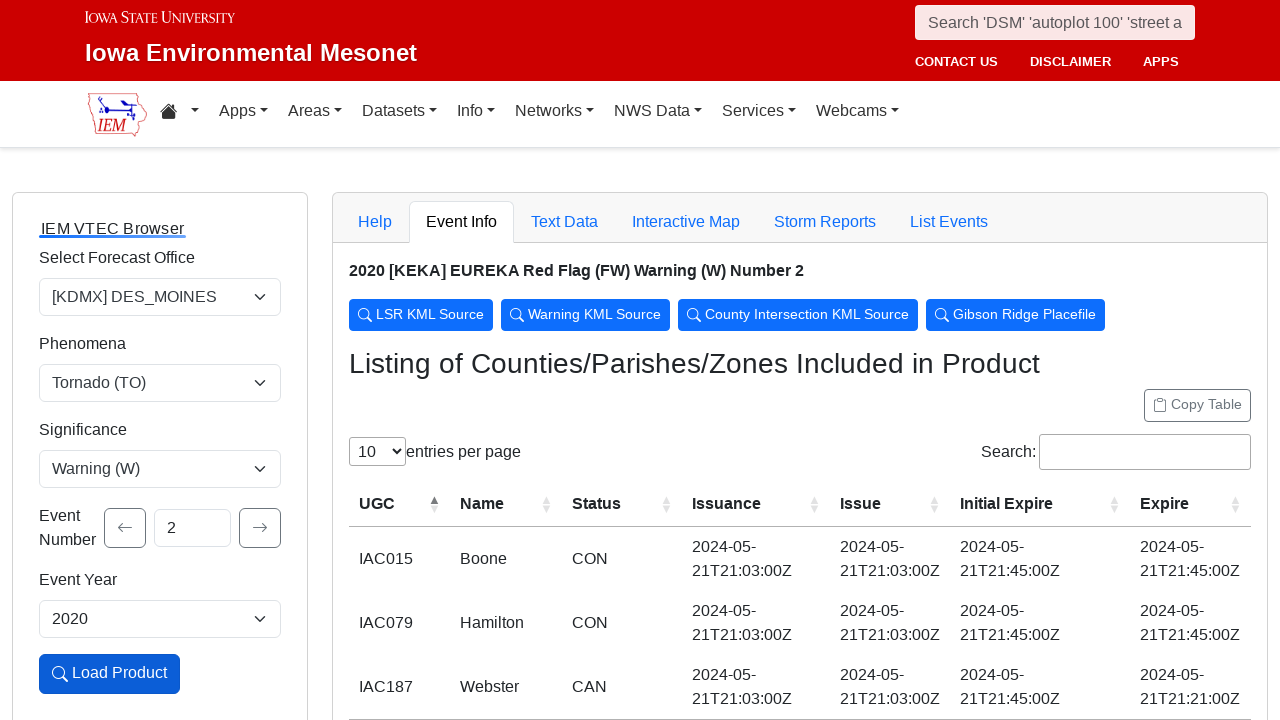

Results table loaded successfully
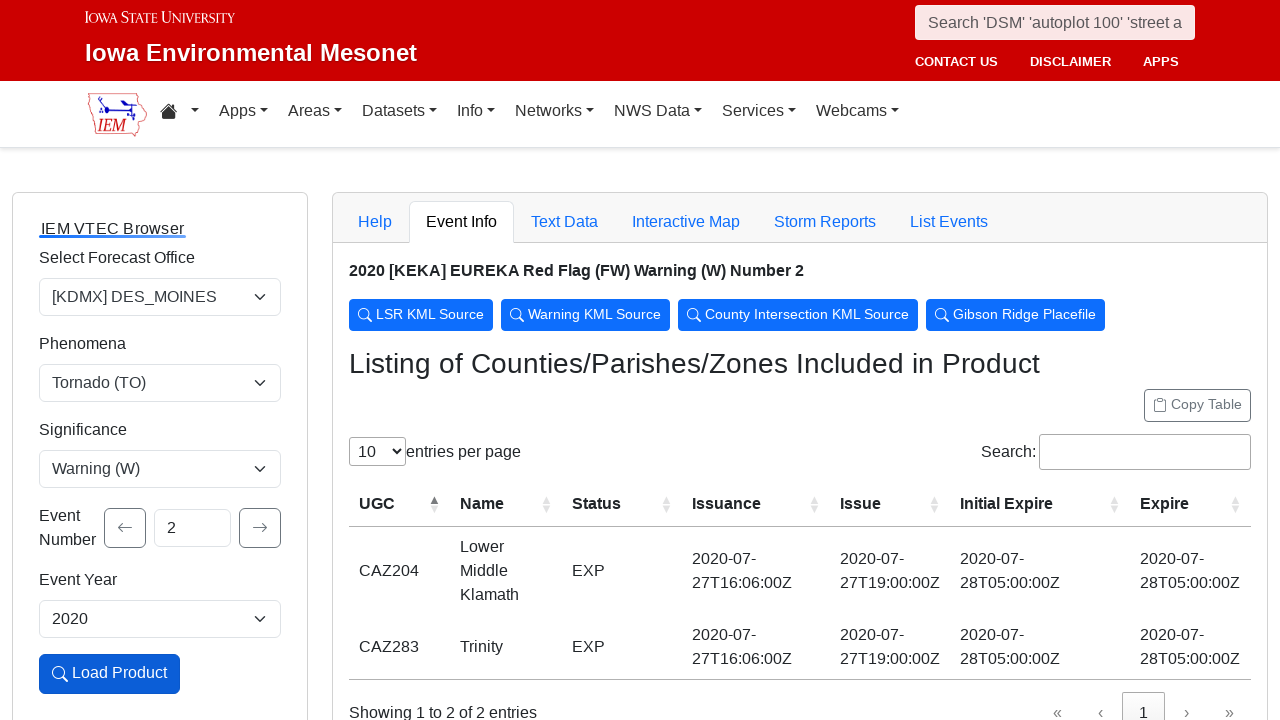

Found 2 result rows in the table
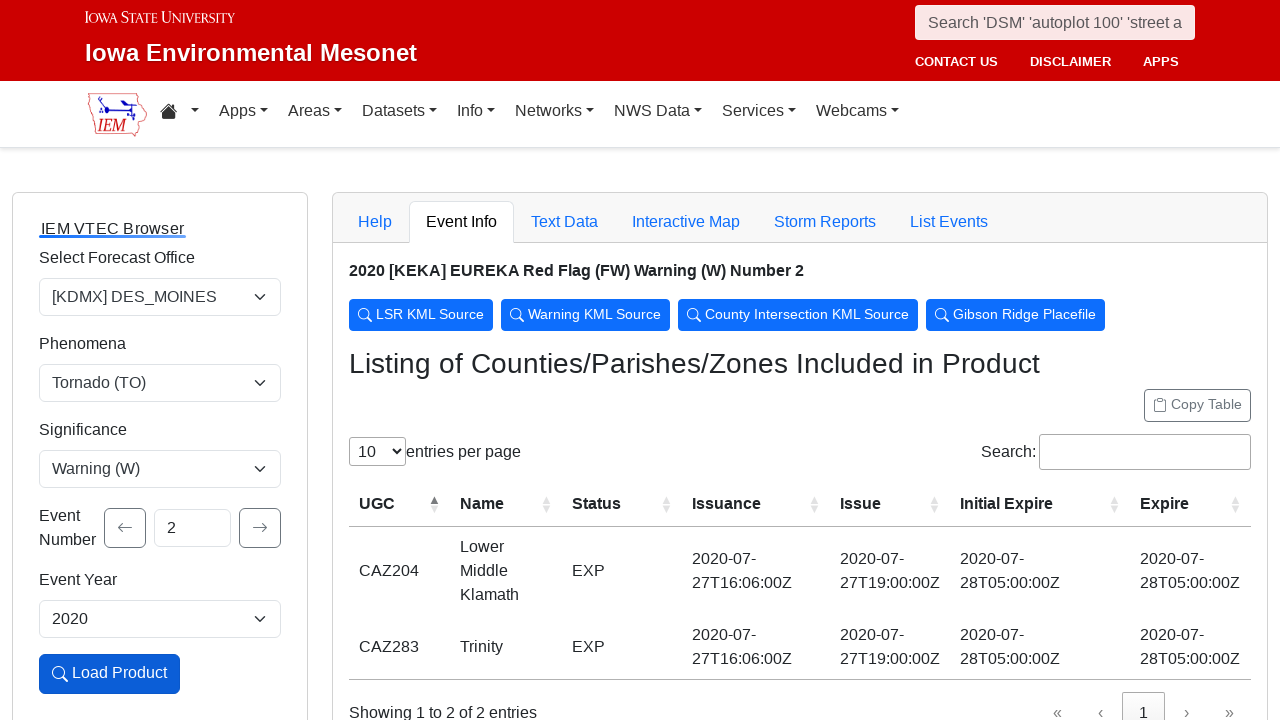

Verified all table cell content is loaded
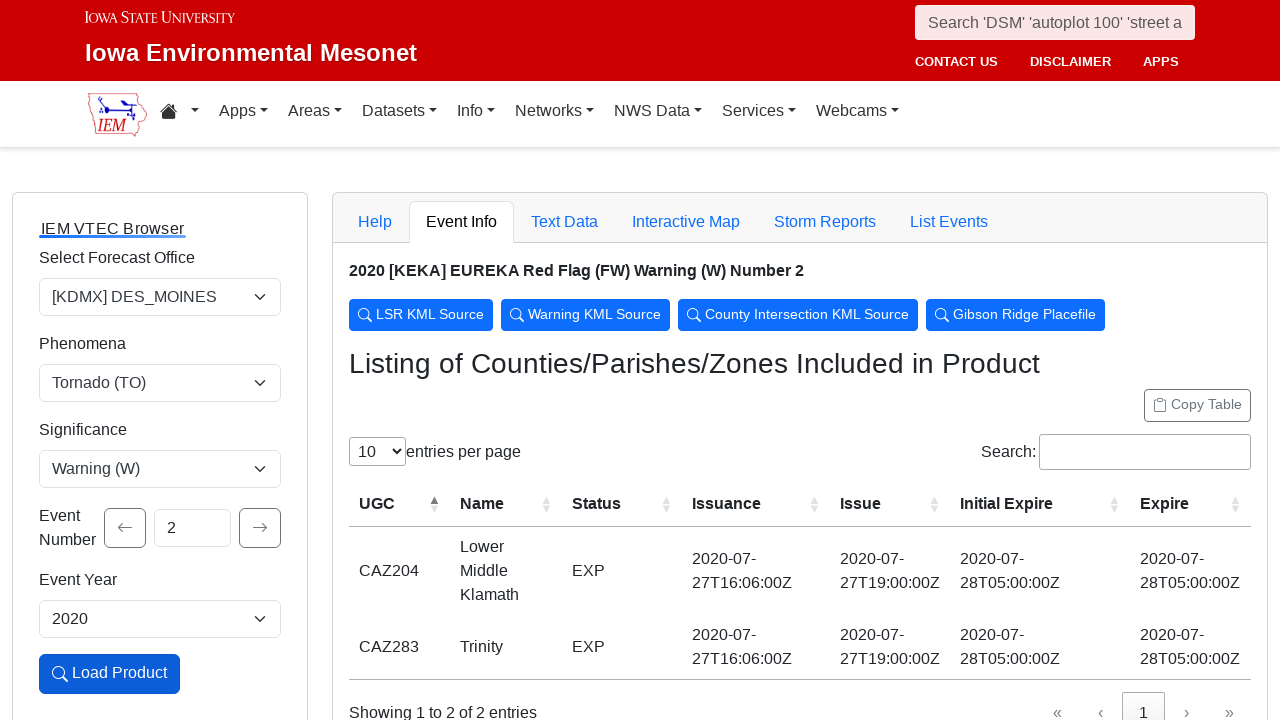

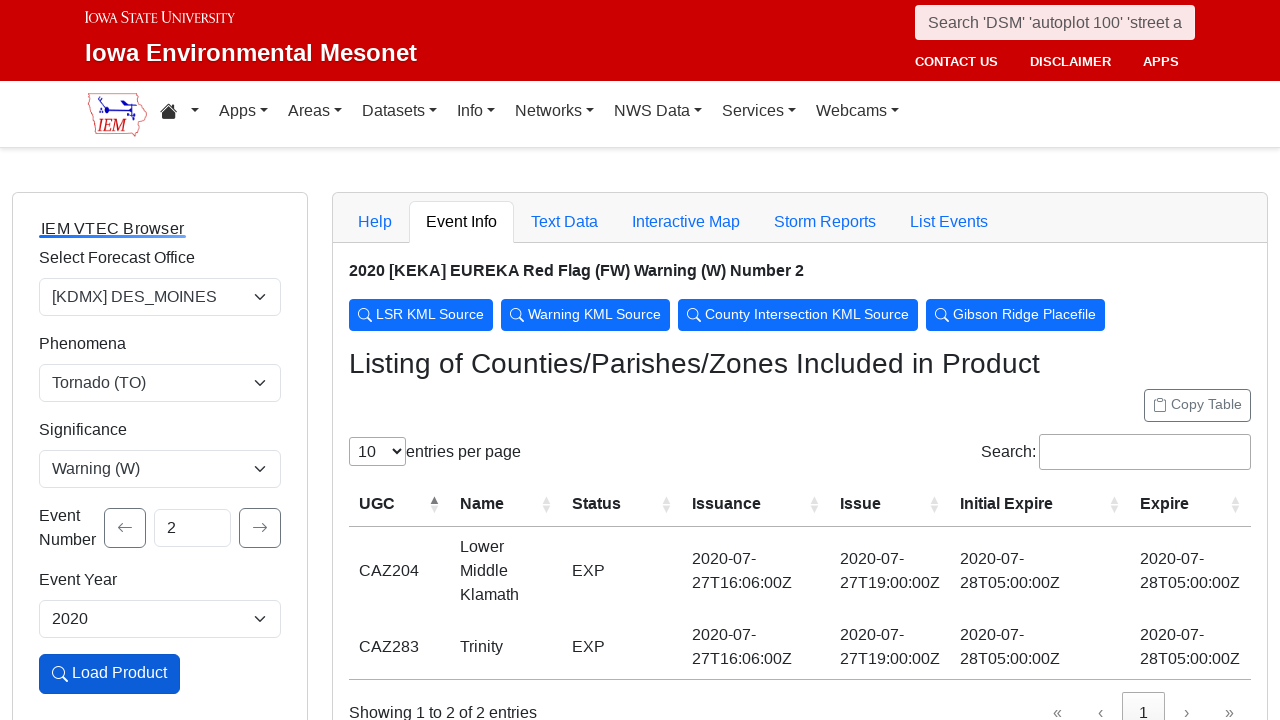